Tests the payment validation by adding an eBook to cart and attempting to pay without filling in required information, verifying that appropriate validation error messages are displayed.

Starting URL: https://shopdemo.e-junkie.com/

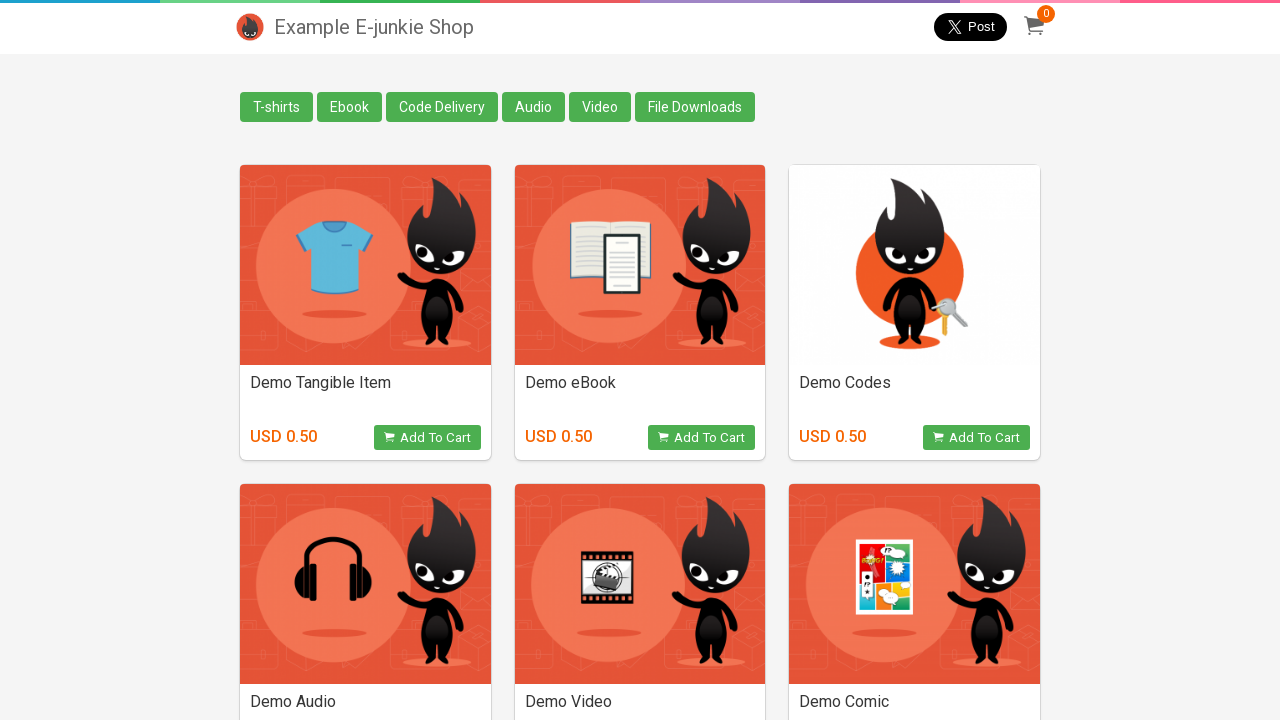

Clicked 'Add to Cart' button for Demo eBook at (702, 438) on xpath=//h4[text()='Demo eBook']/following-sibling::button
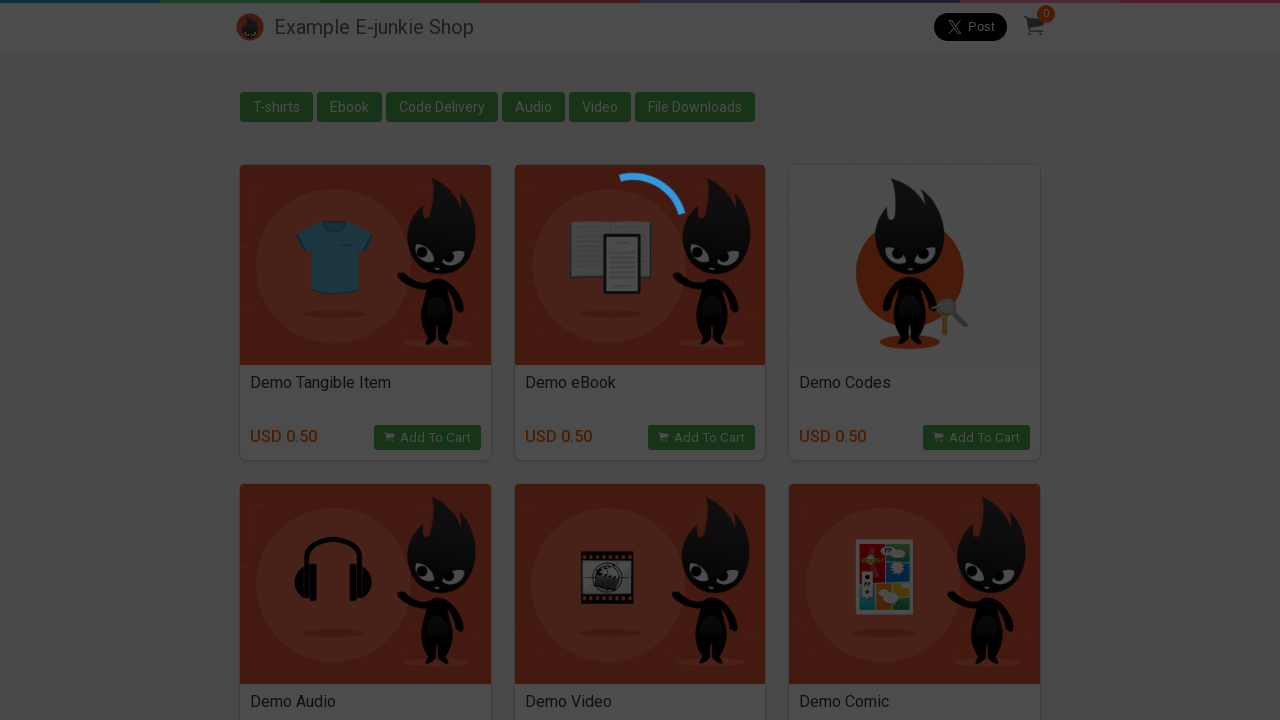

Located payment iframe
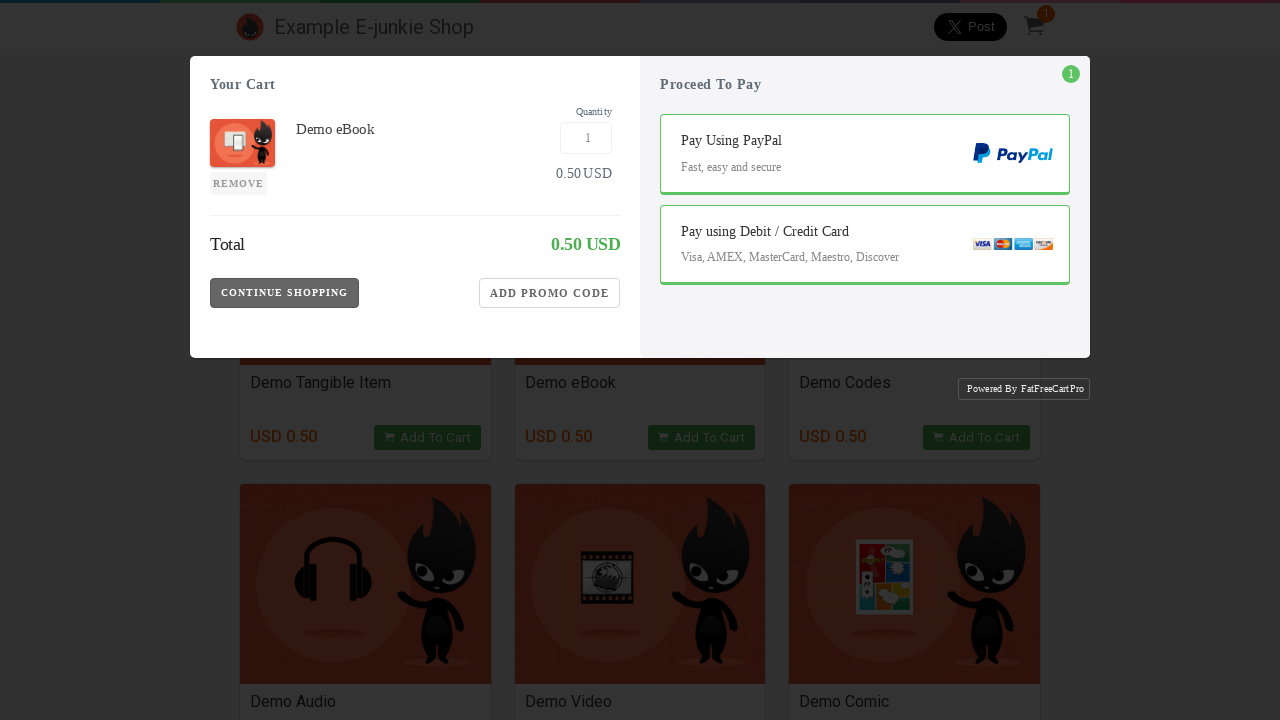

Payment button became visible in iframe
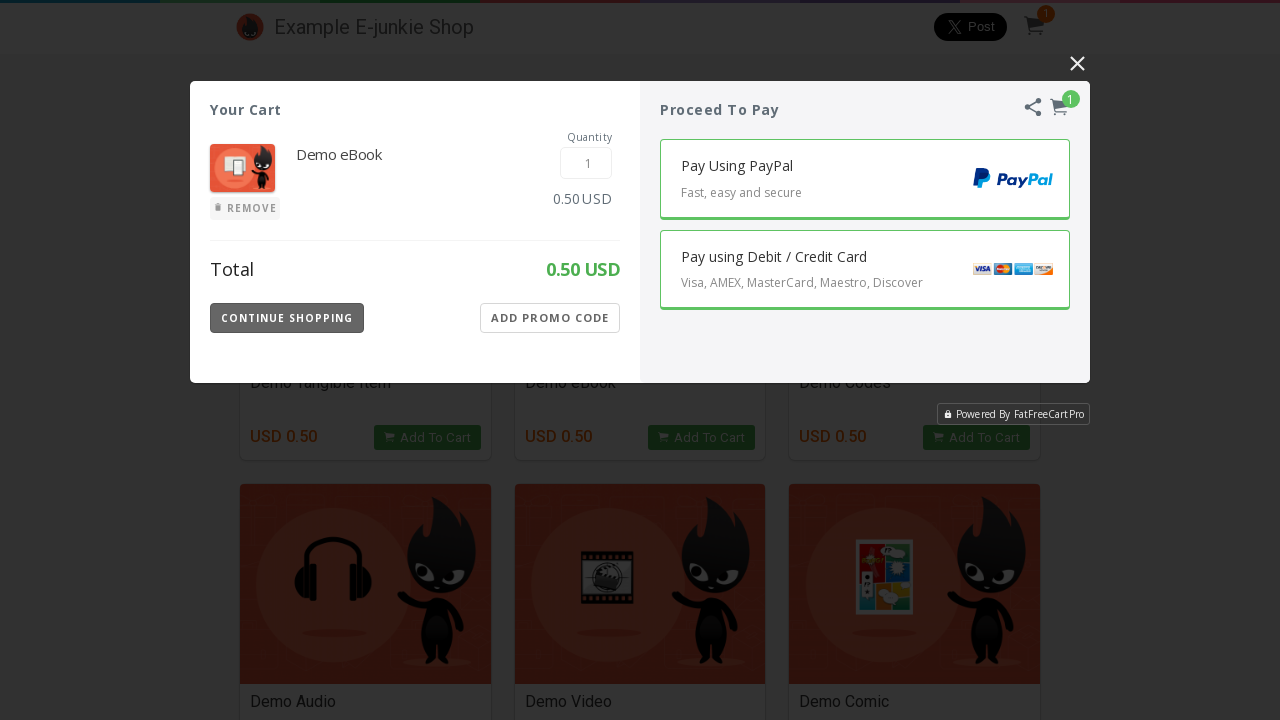

Clicked 'Pay using Debit Card' button at (865, 270) on iframe.EJIframeV3.EJOverlayV3 >> internal:control=enter-frame >> button.Payment-
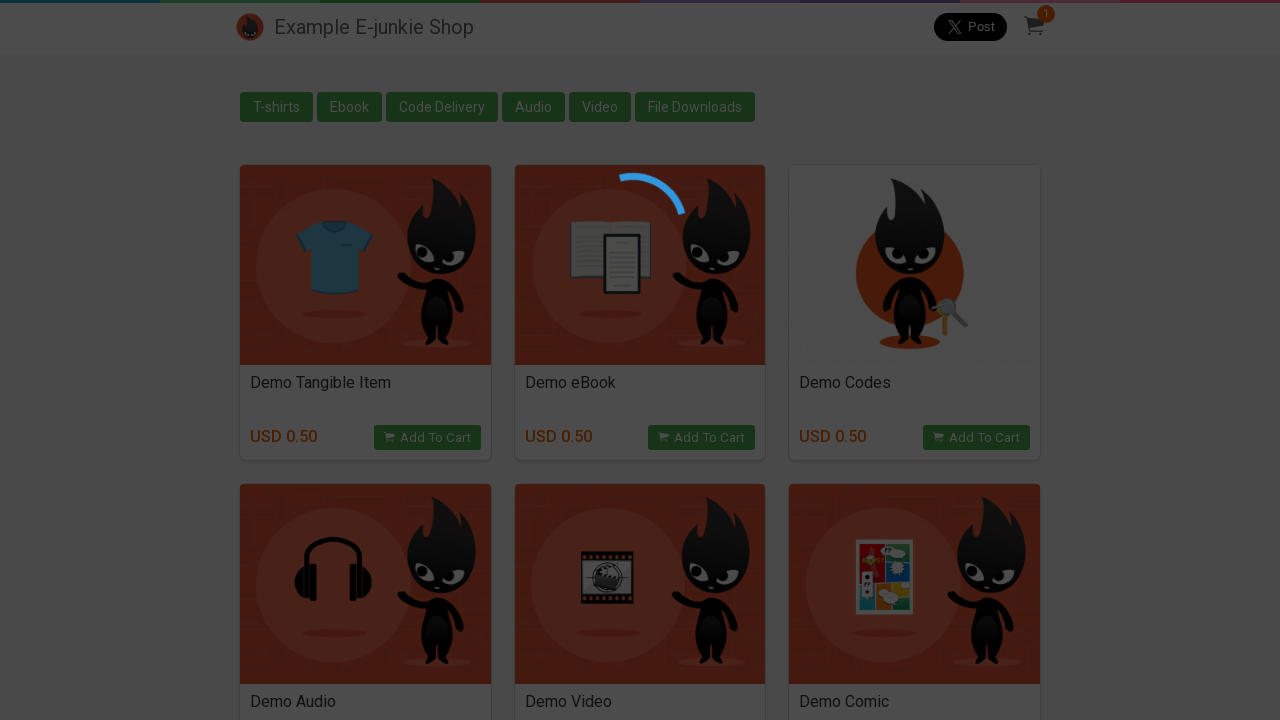

Debit card button disappeared
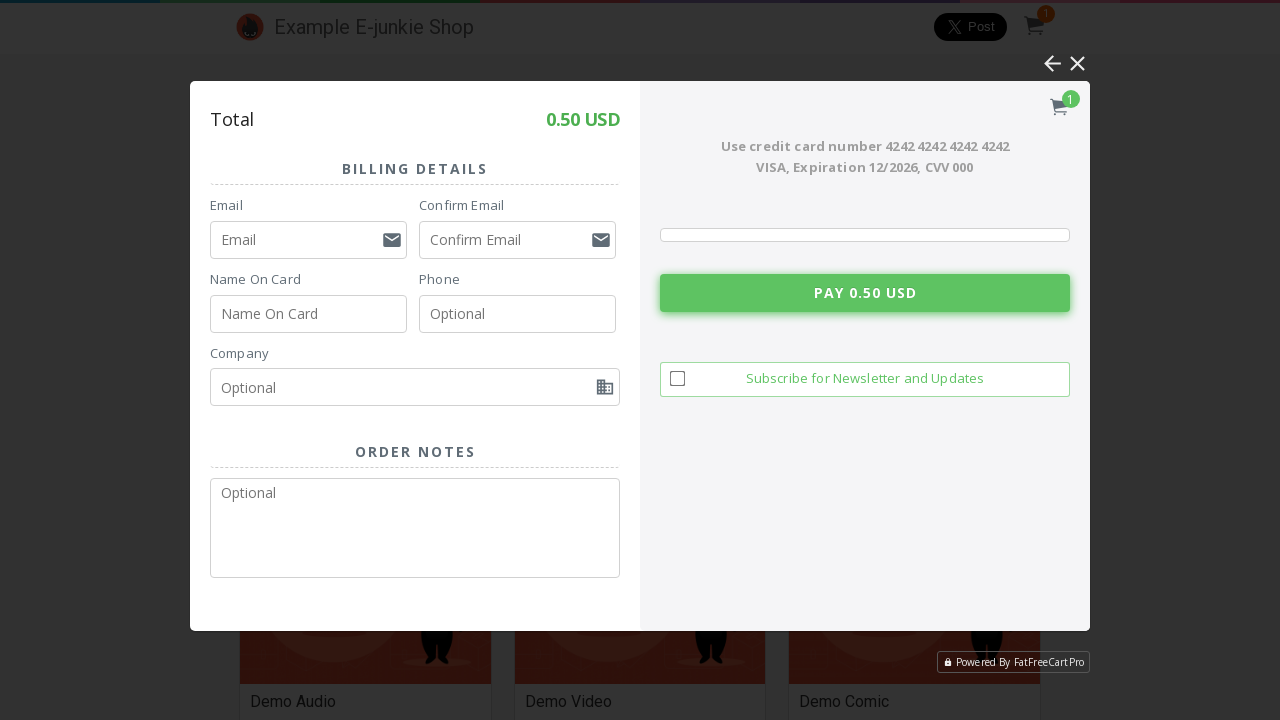

Clicked Pay button without filling required information at (865, 293) on iframe.EJIframeV3.EJOverlayV3 >> internal:control=enter-frame >> button.Pay-Butt
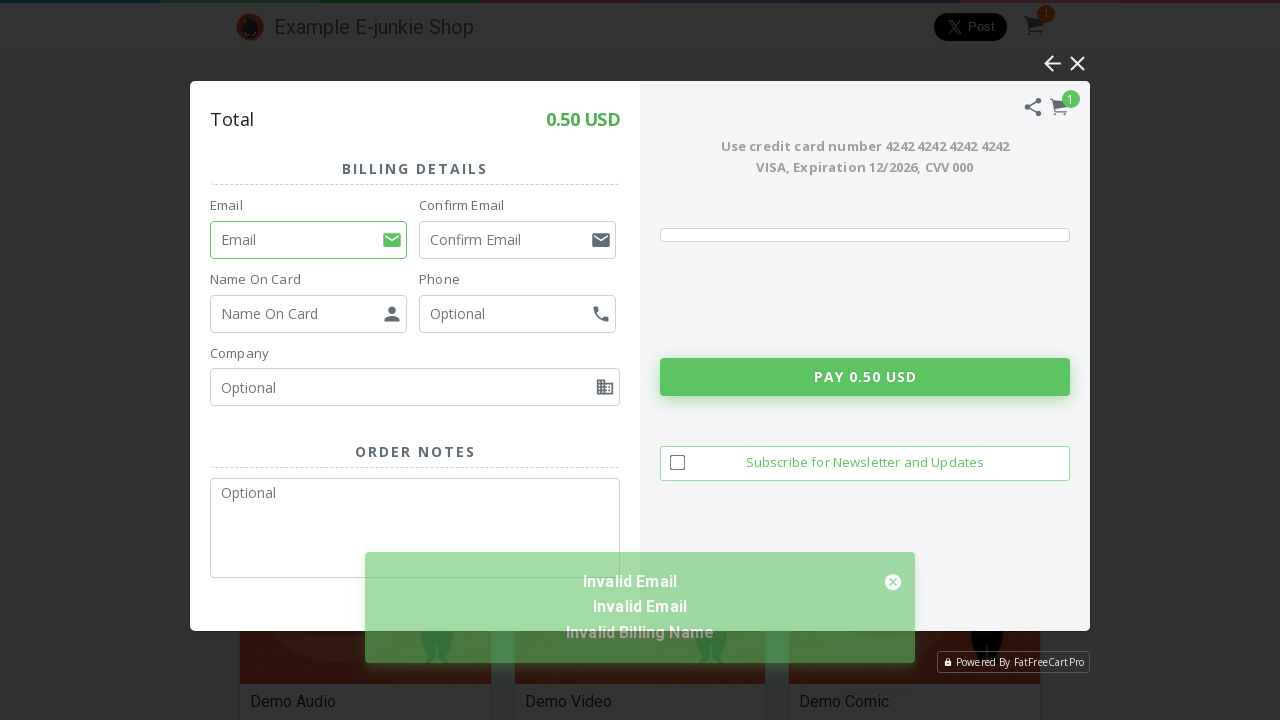

Validation error message appeared
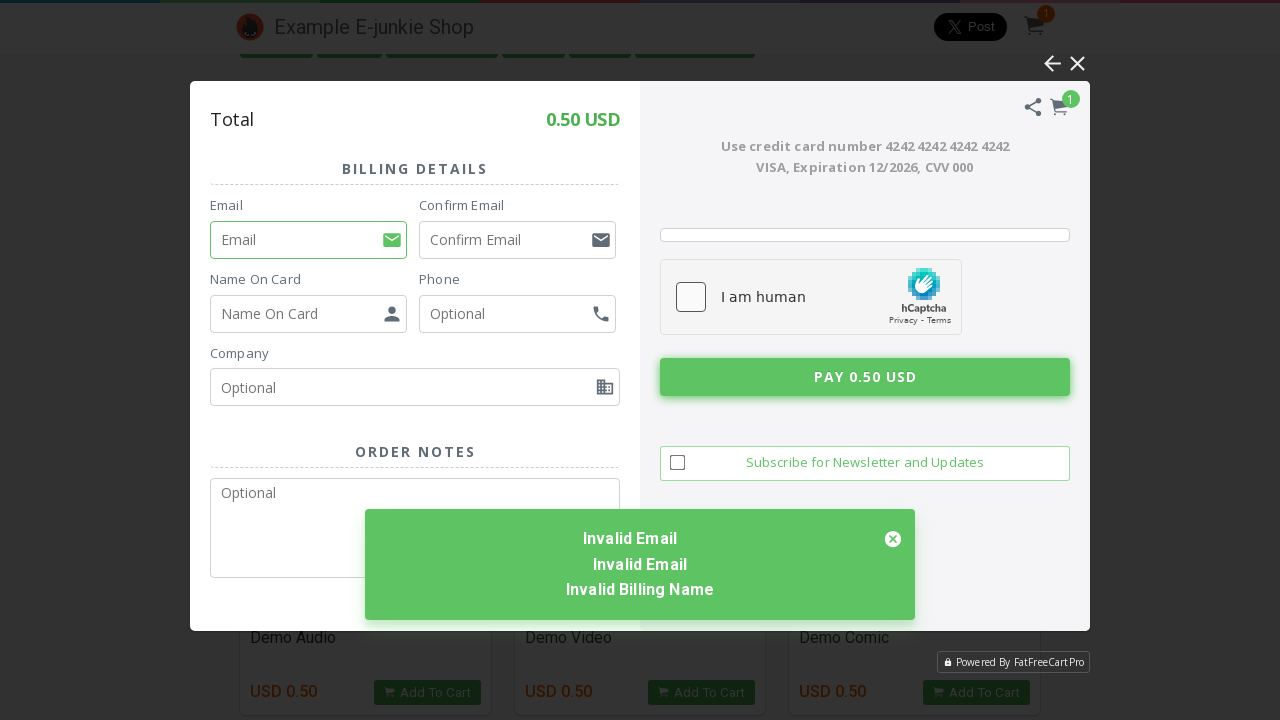

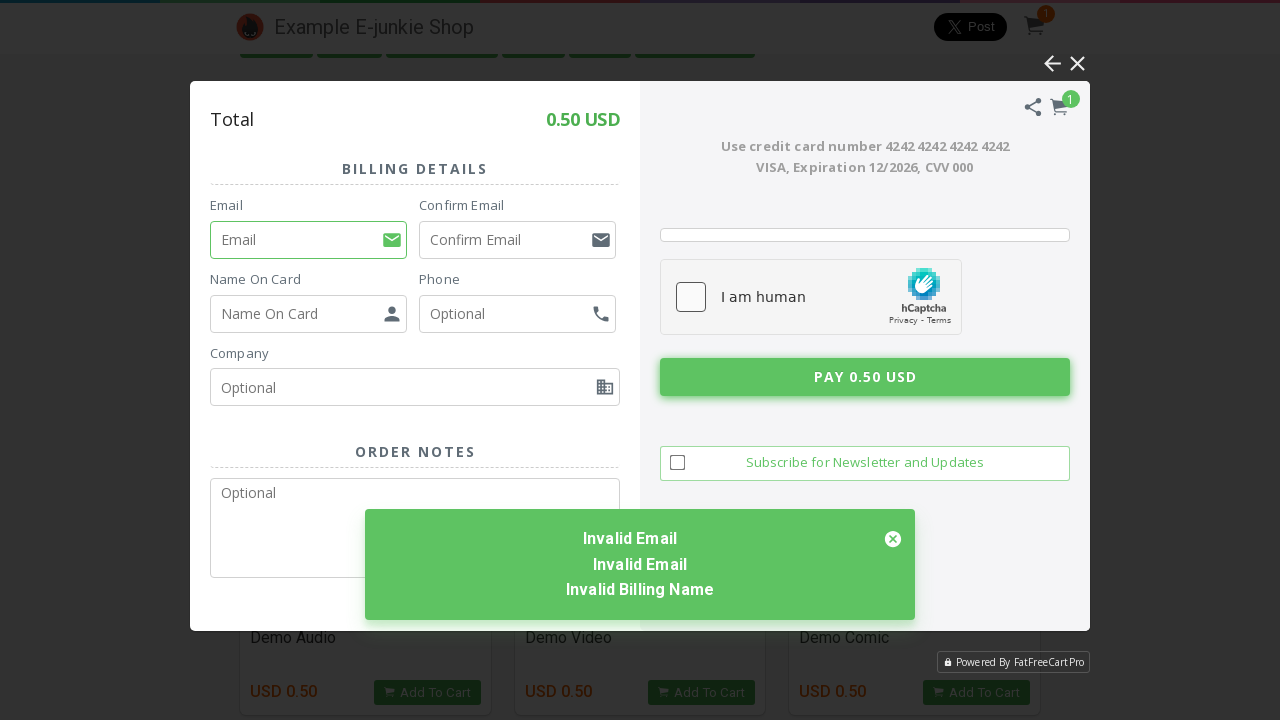